Navigates to Hepsiburada homepage to verify the page loads successfully

Starting URL: https://hepsiburada.com

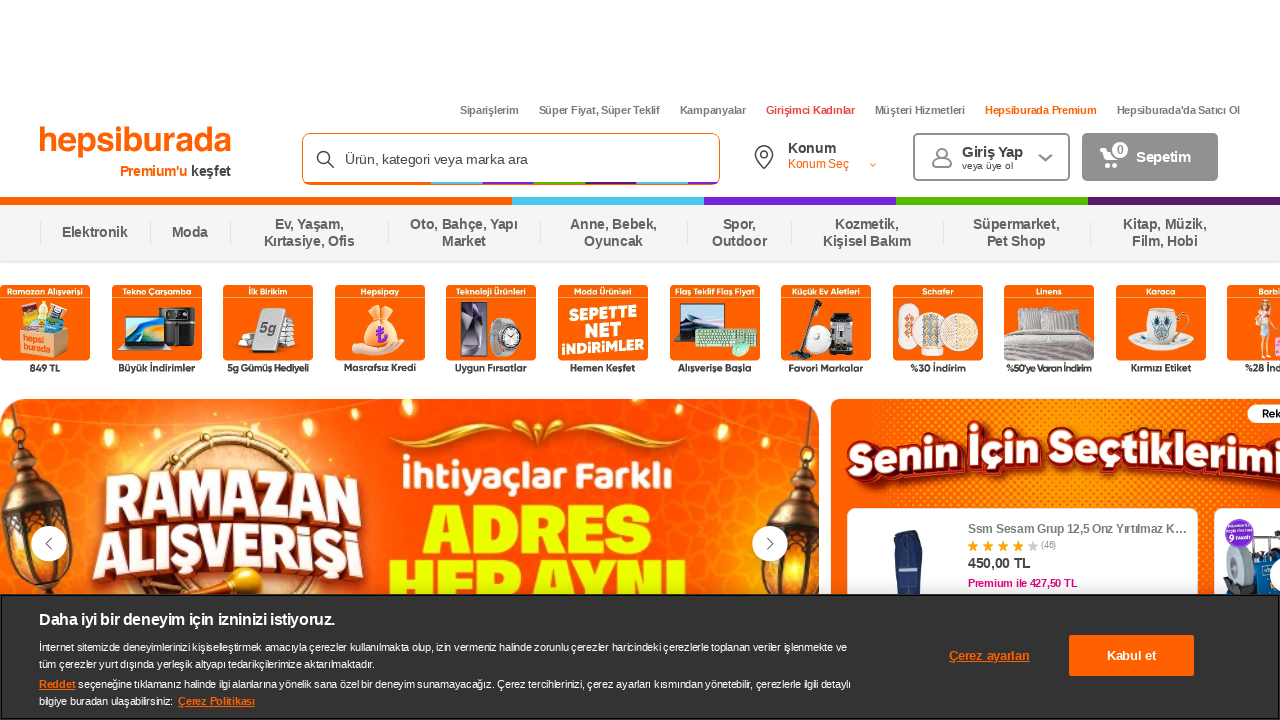

Waited for Hepsiburada homepage to reach domcontentloaded state
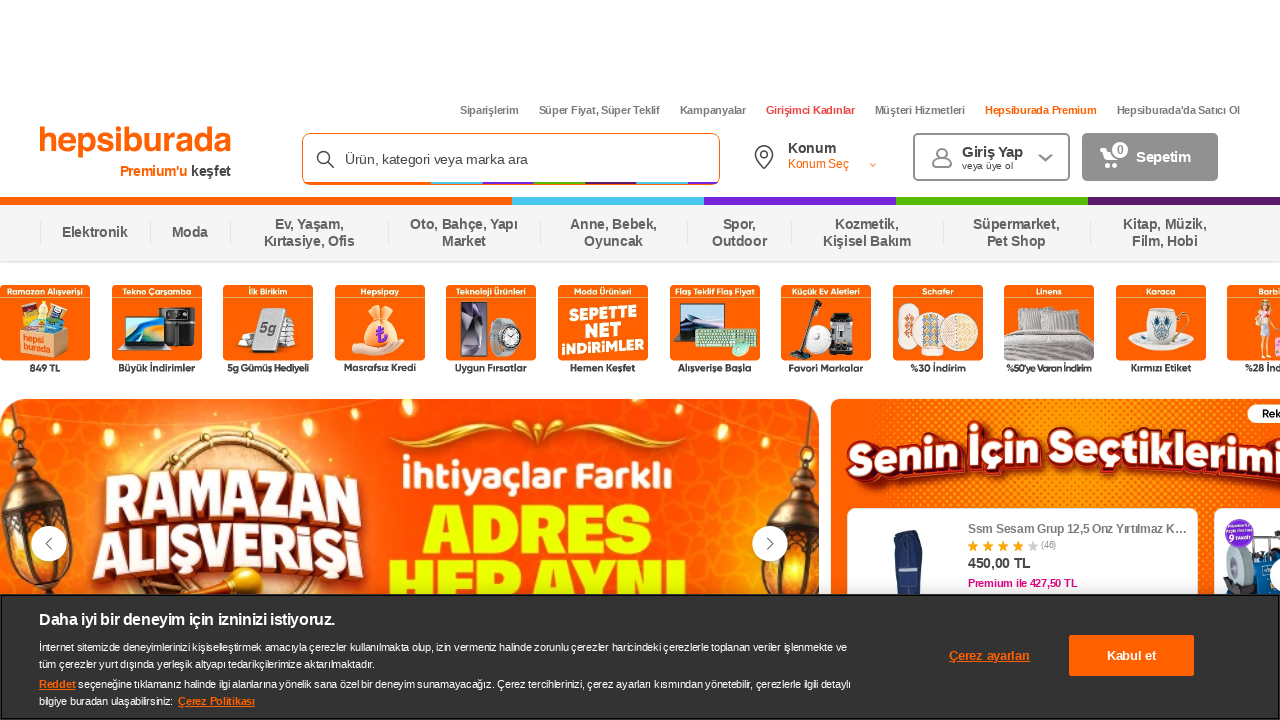

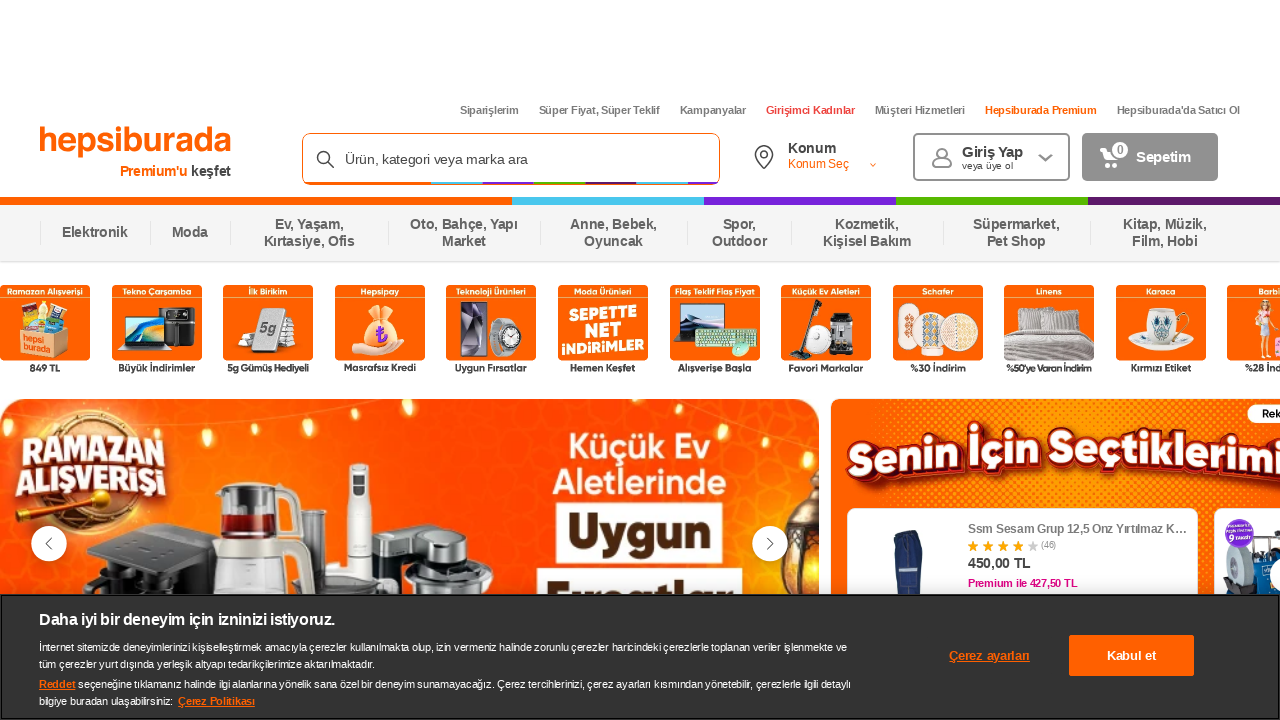